Fills the Full Name input field with a test name, submits the form, and verifies the output displays the entered name

Starting URL: https://demoqa.com/text-box

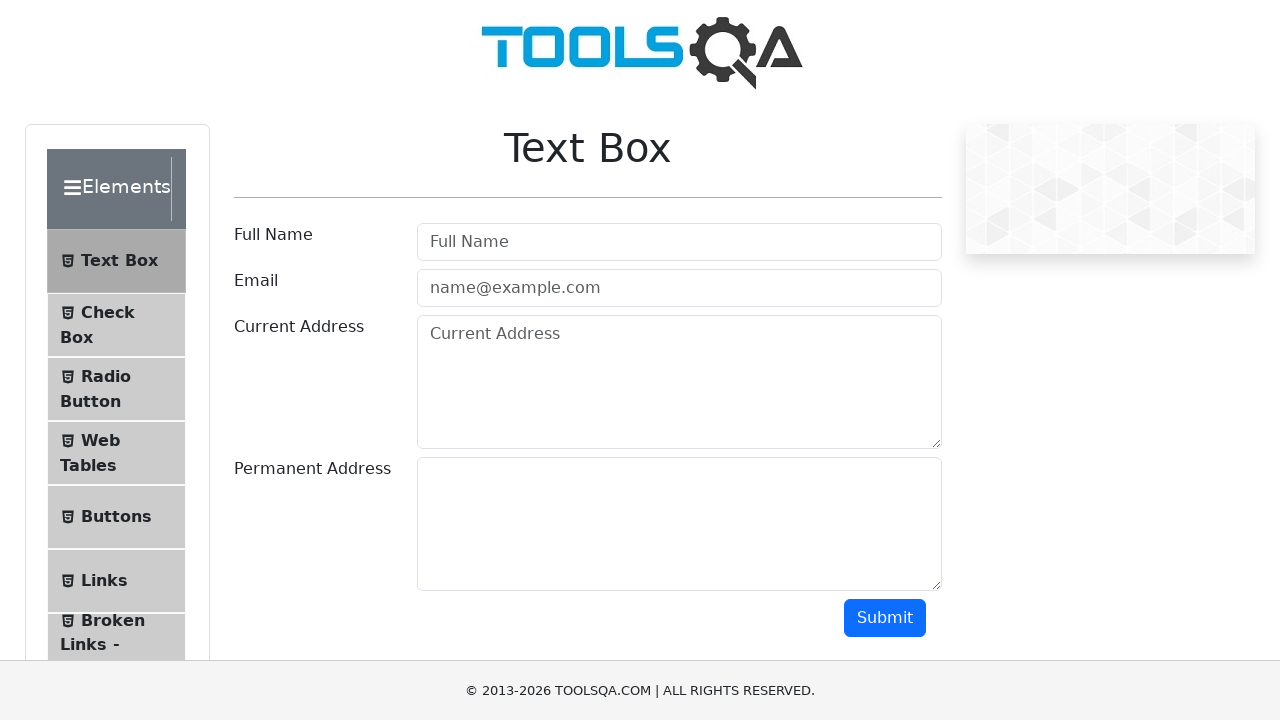

Filled Full Name input field with 'Test Name 123' on internal:attr=[placeholder="Full Name"i]
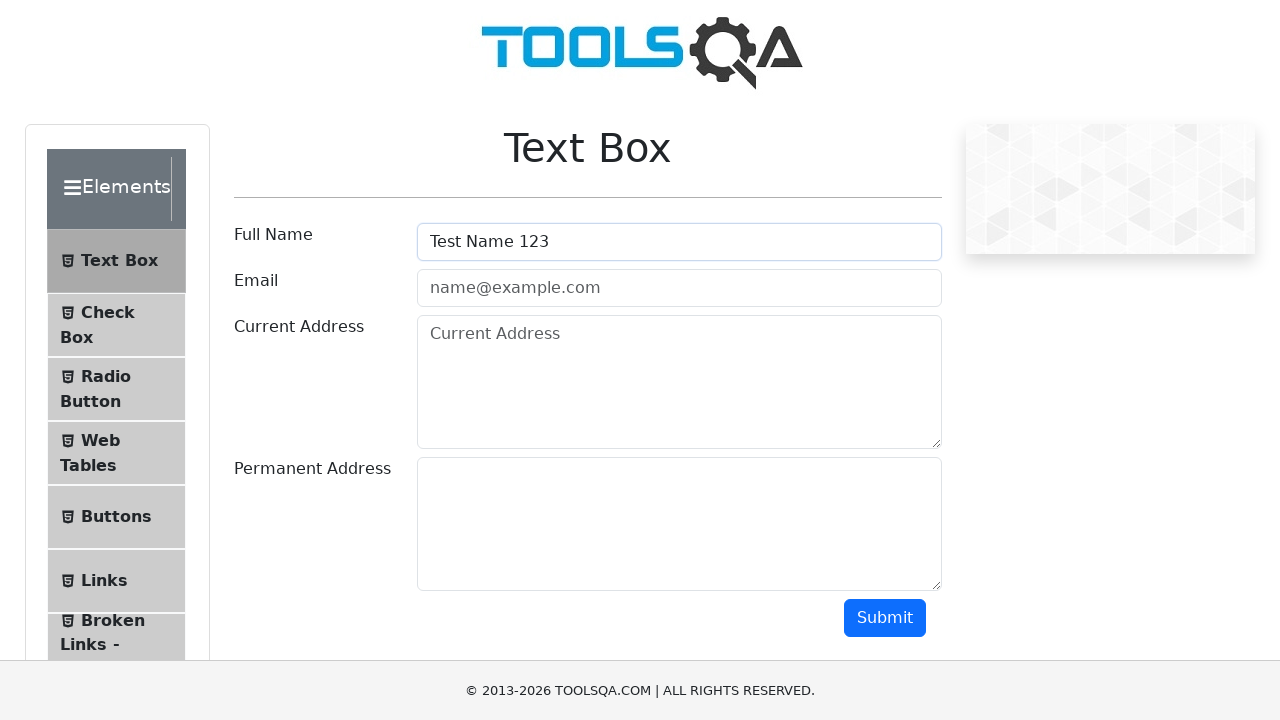

Clicked Submit button to submit the form at (885, 618) on internal:role=button[name="Submit"i]
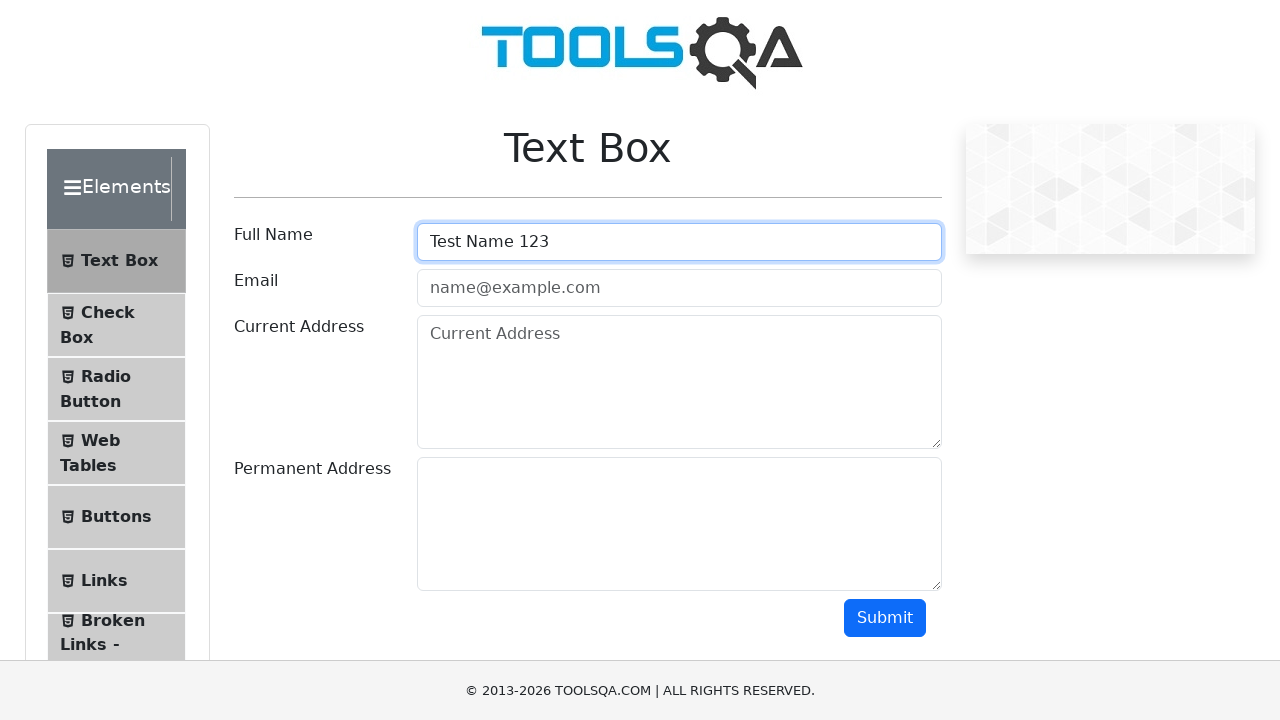

Located output text displaying 'Name:Test Name 123'
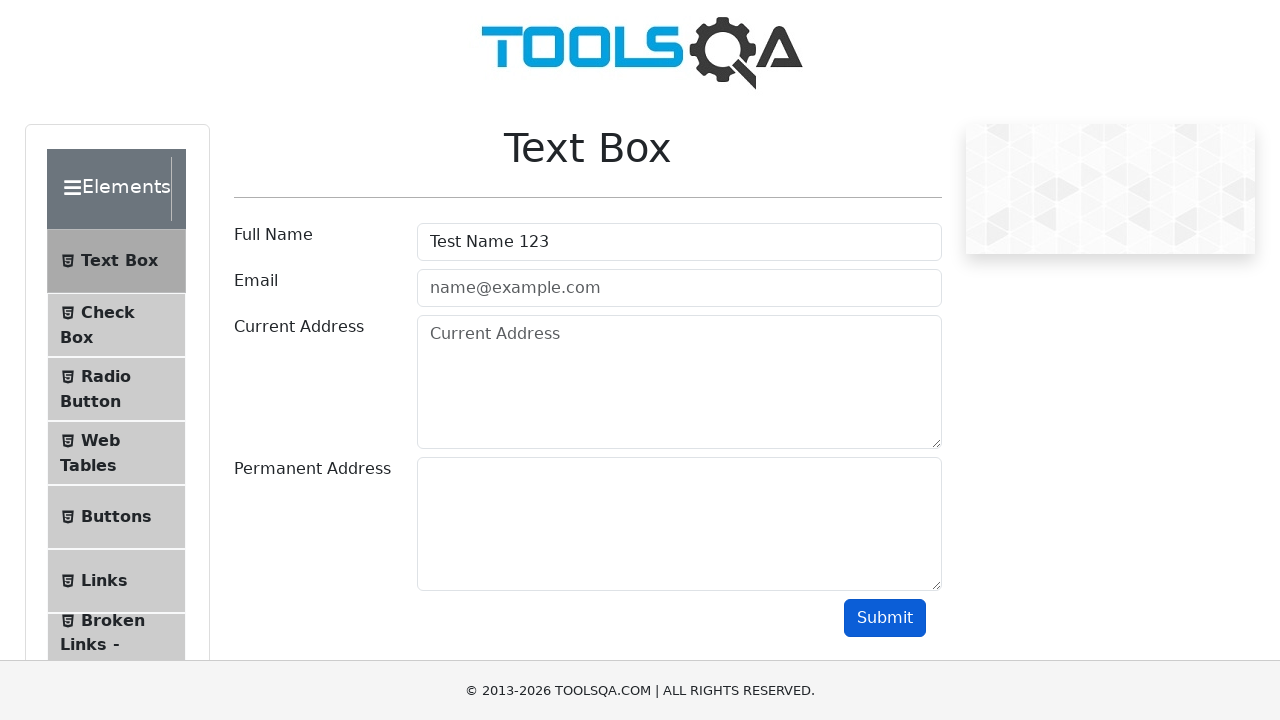

Verified that output displays entered name 'Test Name 123' successfully
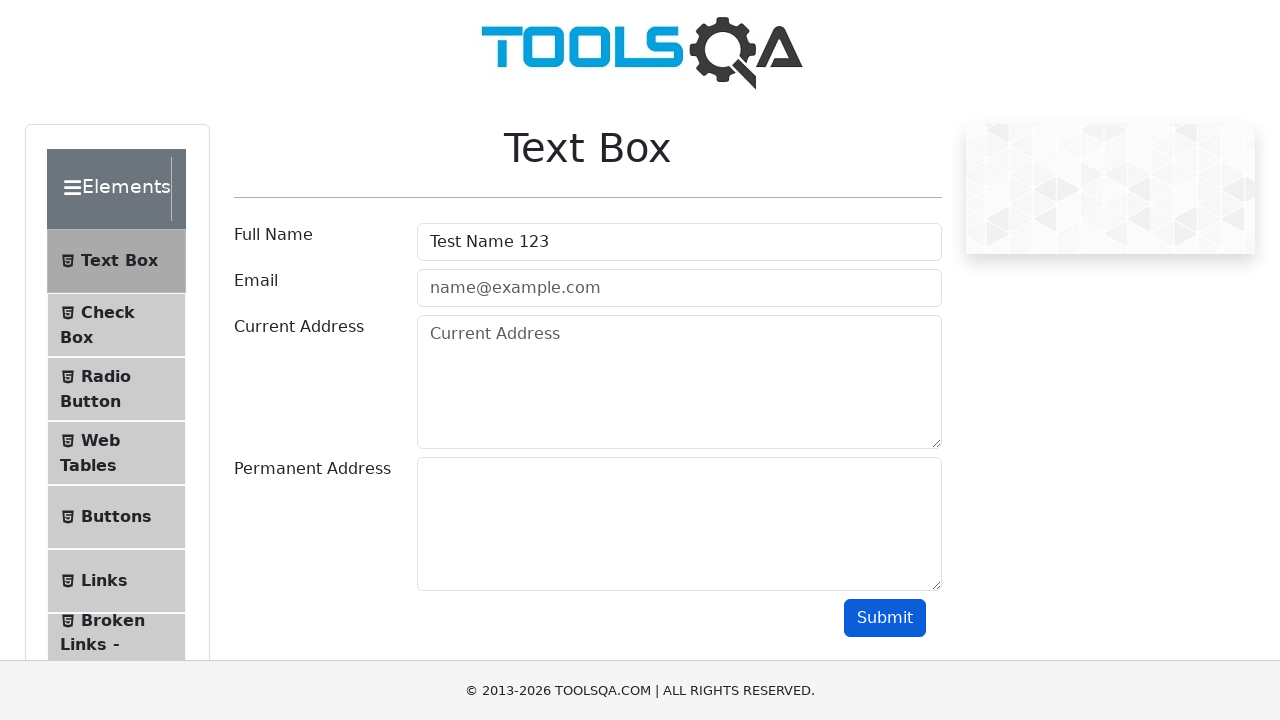

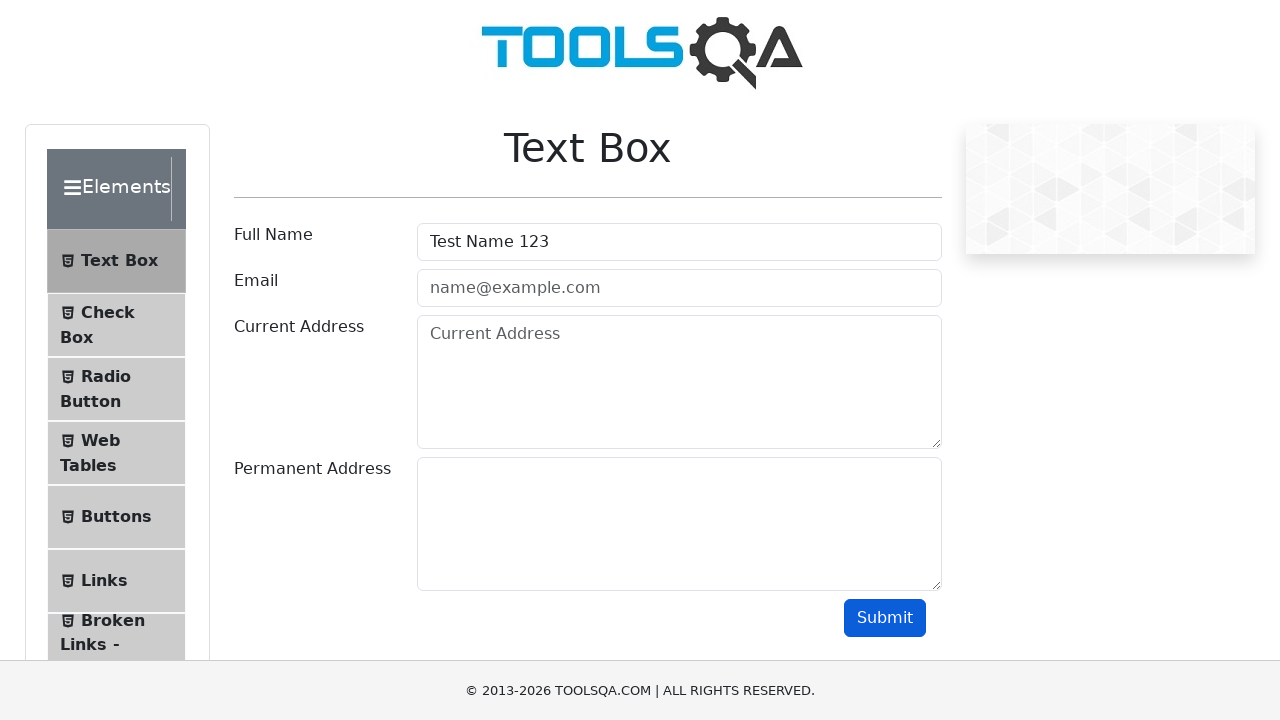